Tests invalid email validation by entering an invalid email format and checking for error message

Starting URL: https://atlas-web-qa.azurewebsites.net/

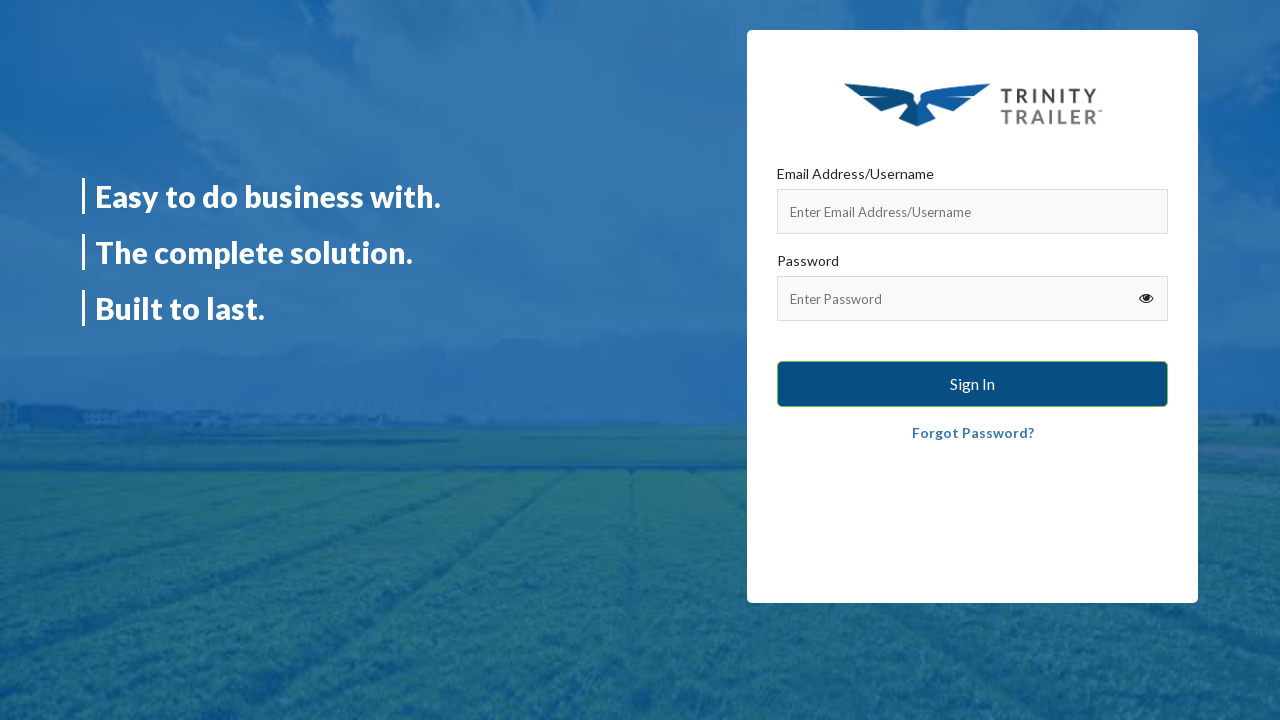

Clicked on 'Forgot Password?' link at (972, 433) on xpath=//a[text()='Forgot Password?']
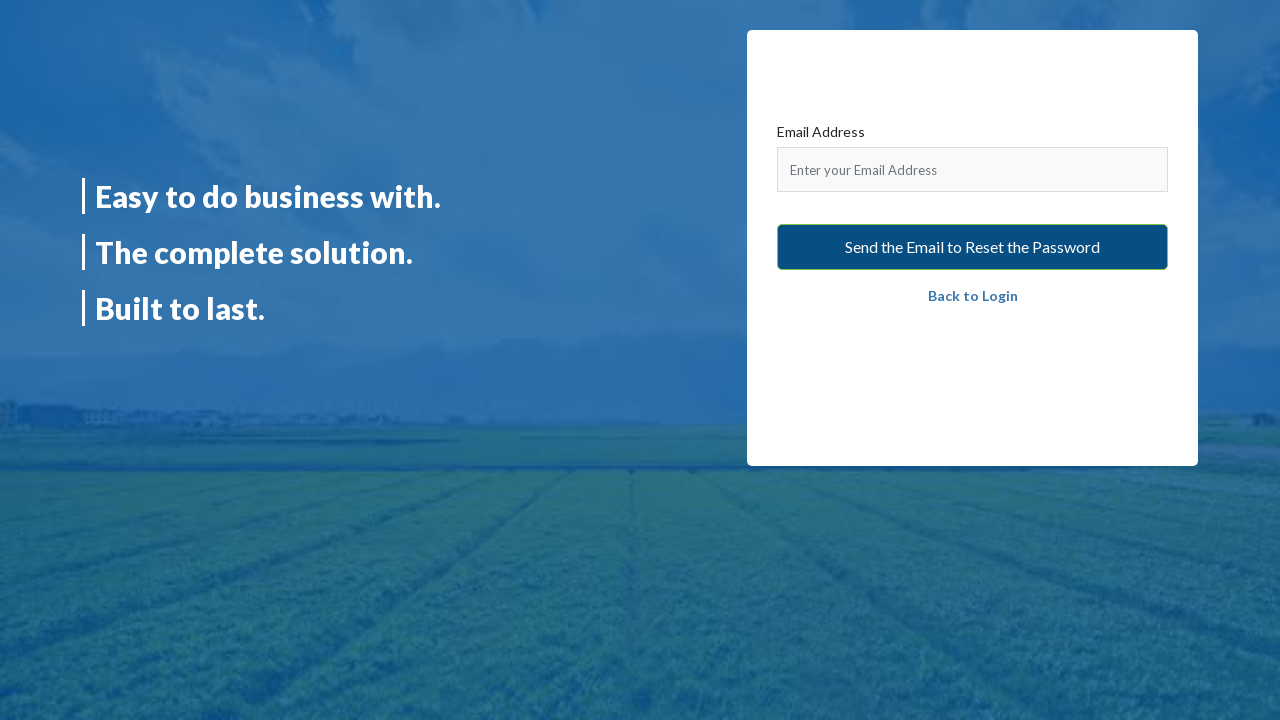

Entered invalid email format 'abcd' in email field on [placeholder='Enter your Email Address']
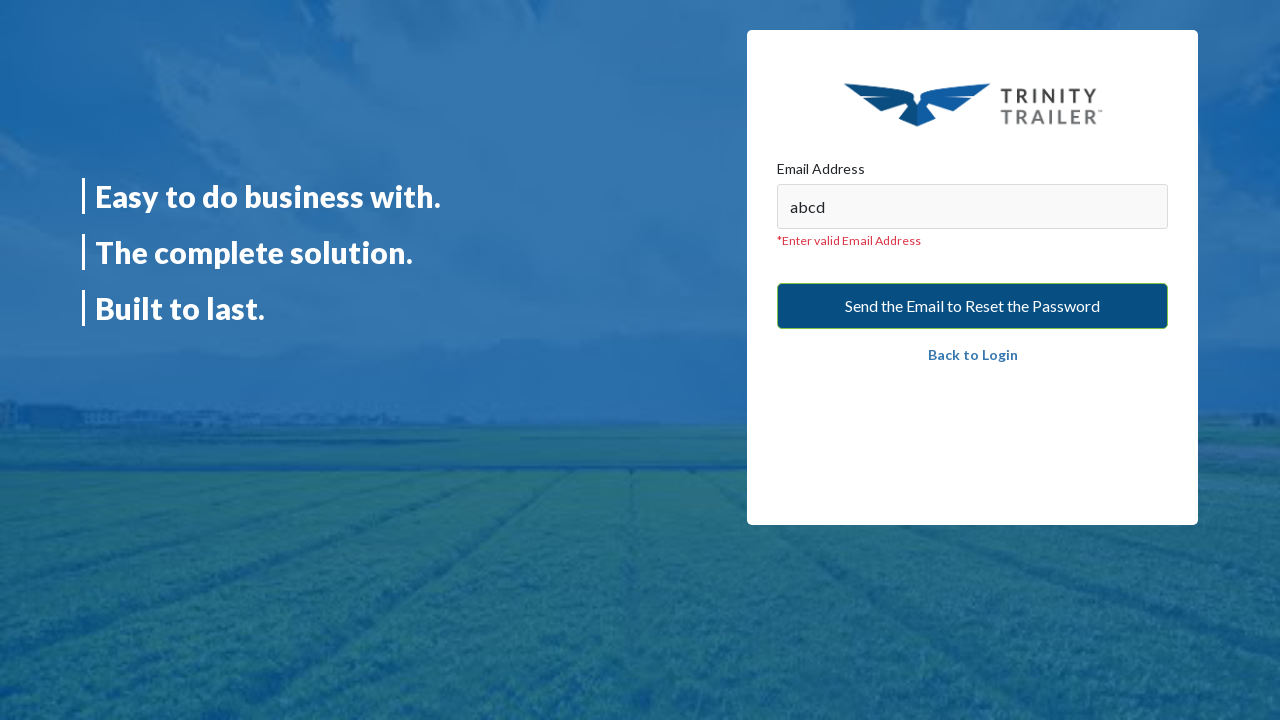

Validation error message appeared for invalid email format
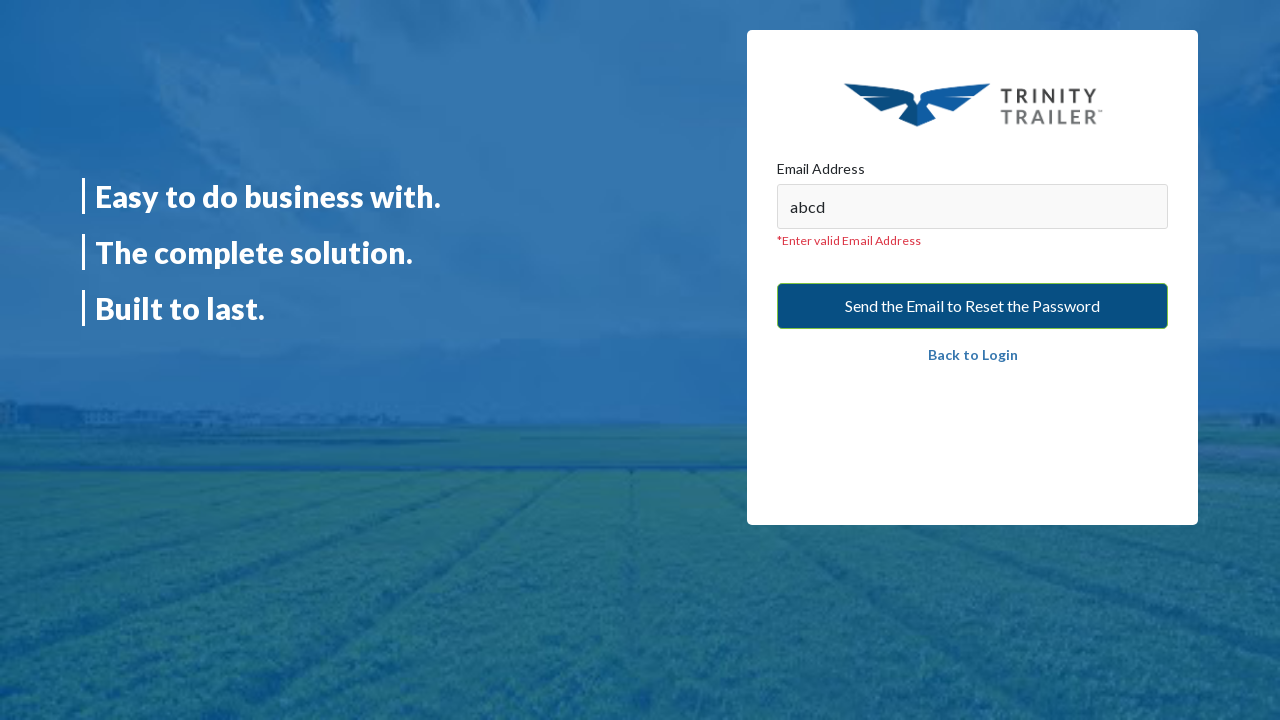

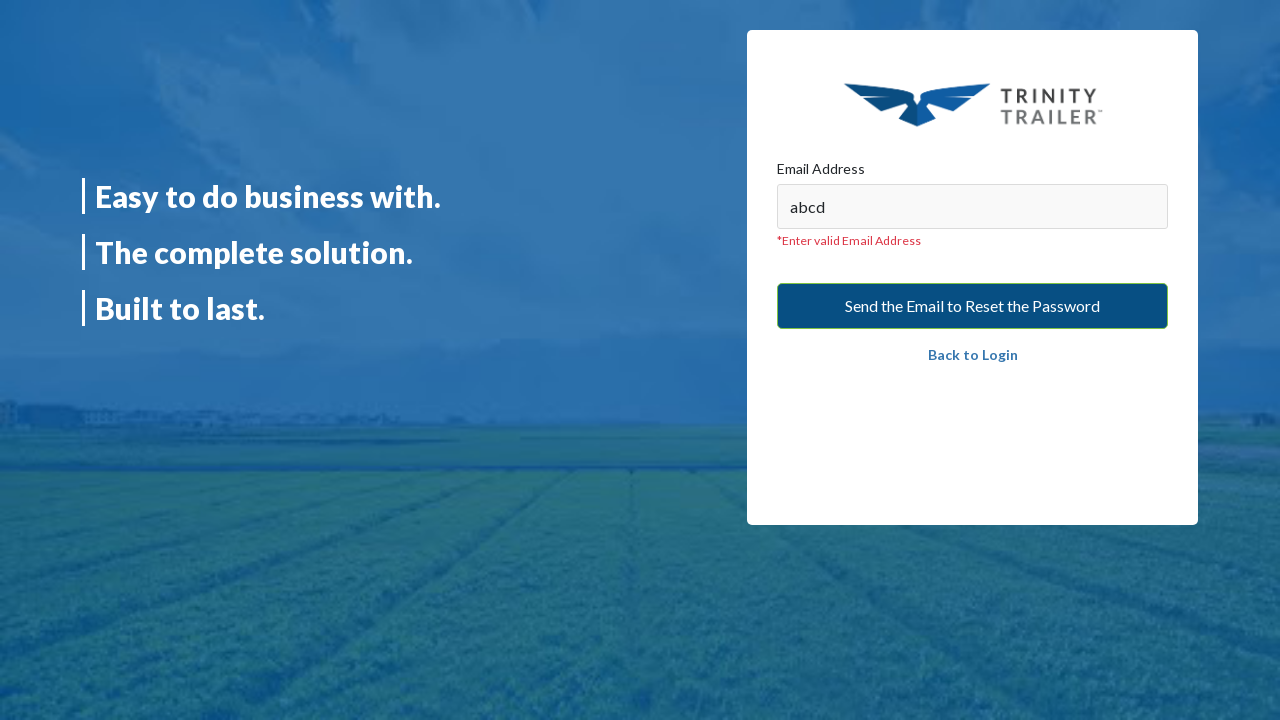